Tests alert handling functionality by entering text in a field, triggering an alert, verifying the alert text contains the entered value, and accepting the alert

Starting URL: https://rahulshettyacademy.com/AutomationPractice/

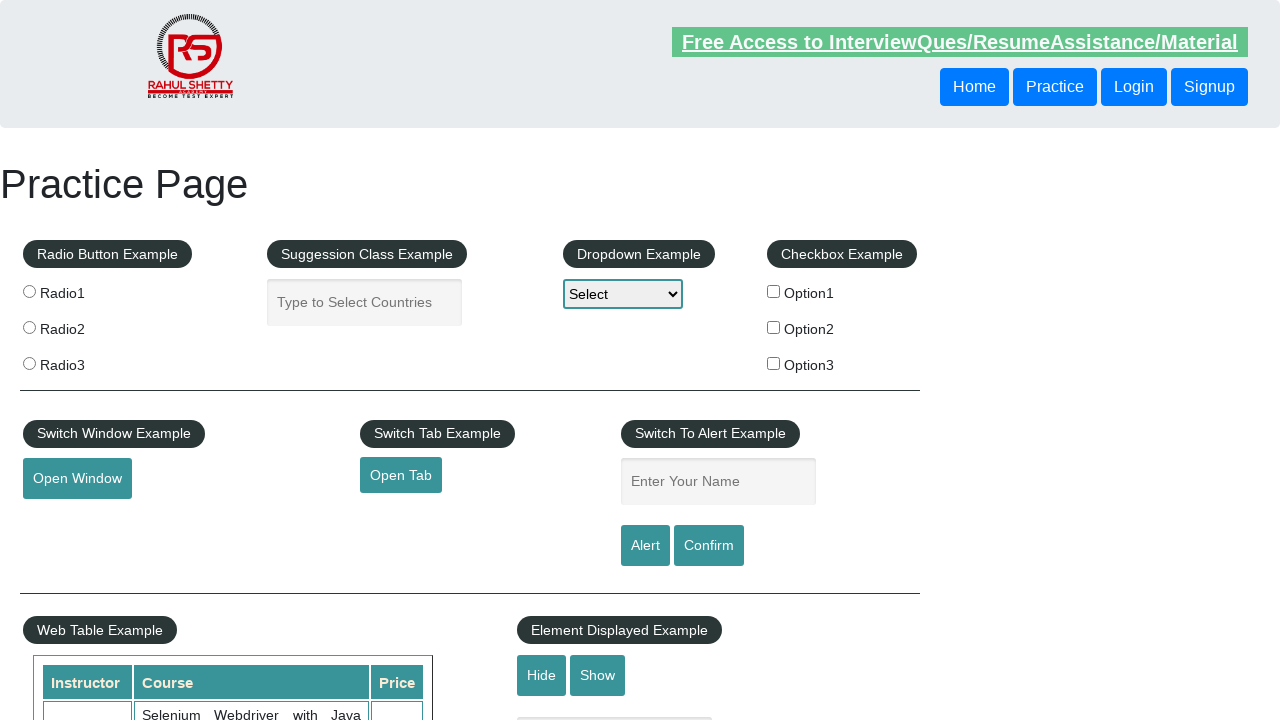

Entered 'option3' in the name field on input#name
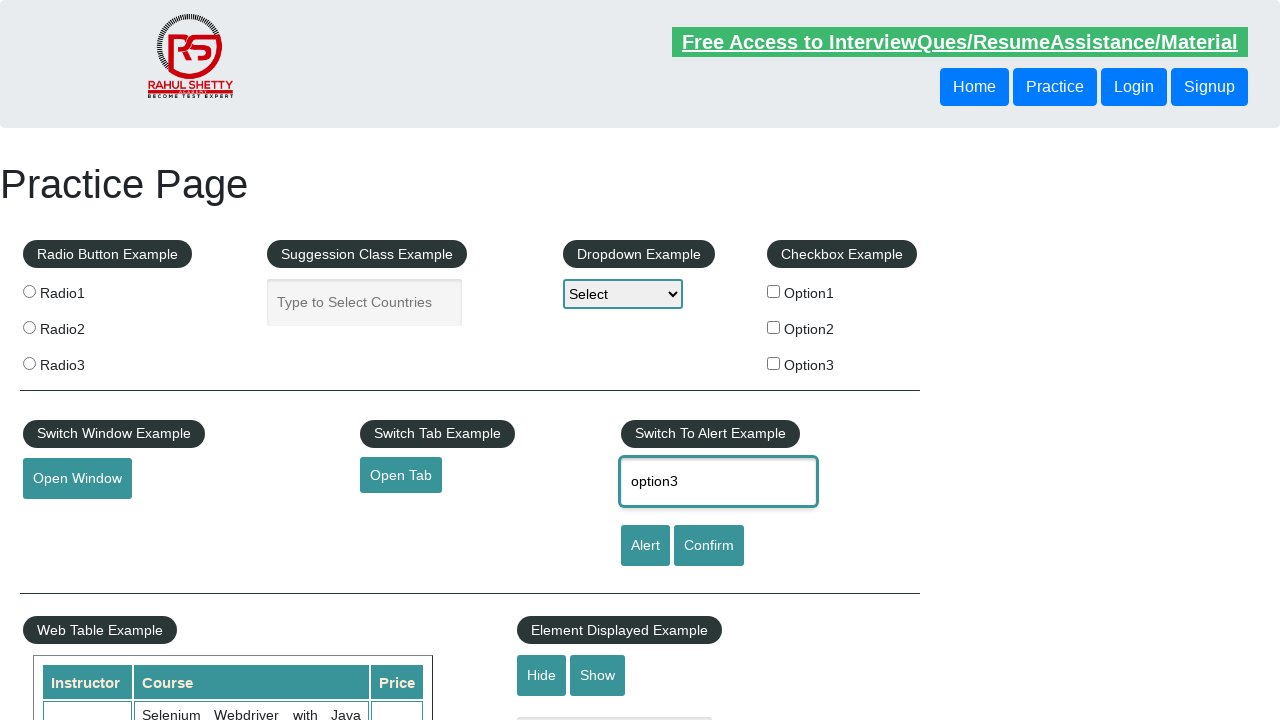

Clicked alert button to trigger alert at (645, 546) on #alertbtn
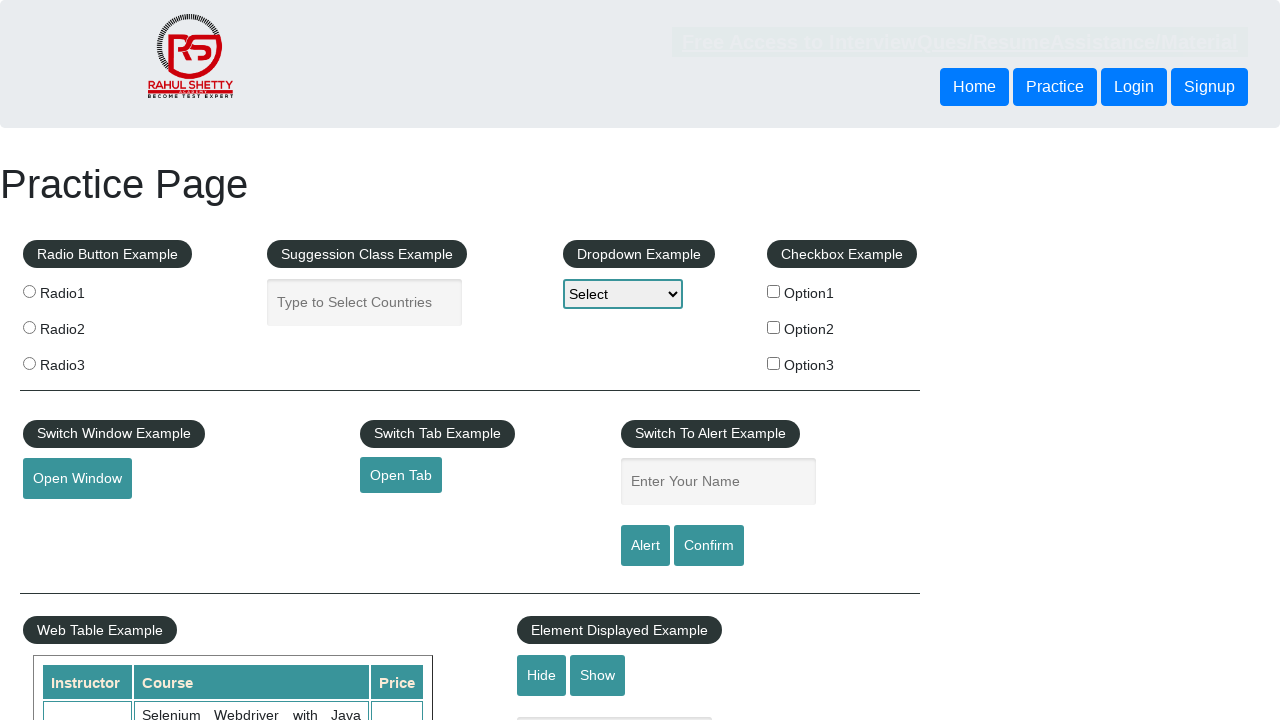

Set up dialog handler to accept alerts
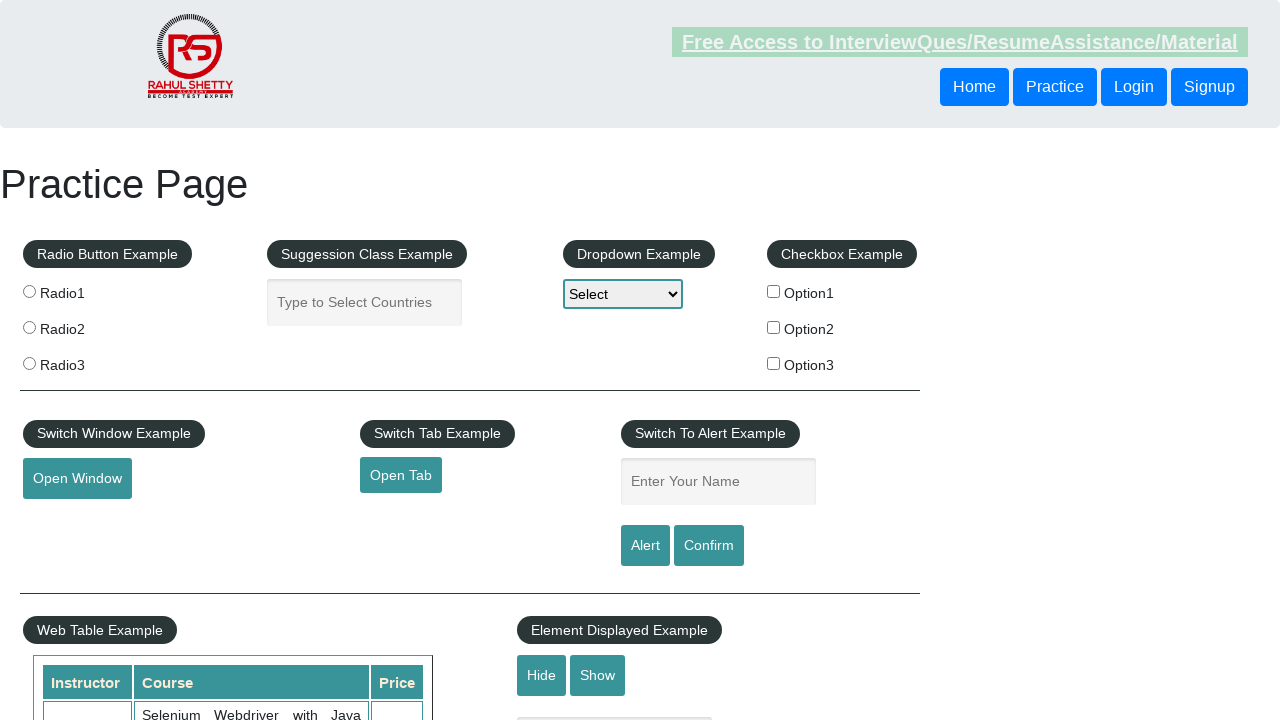

Clicked alert button again to trigger alert with handler active at (645, 546) on #alertbtn
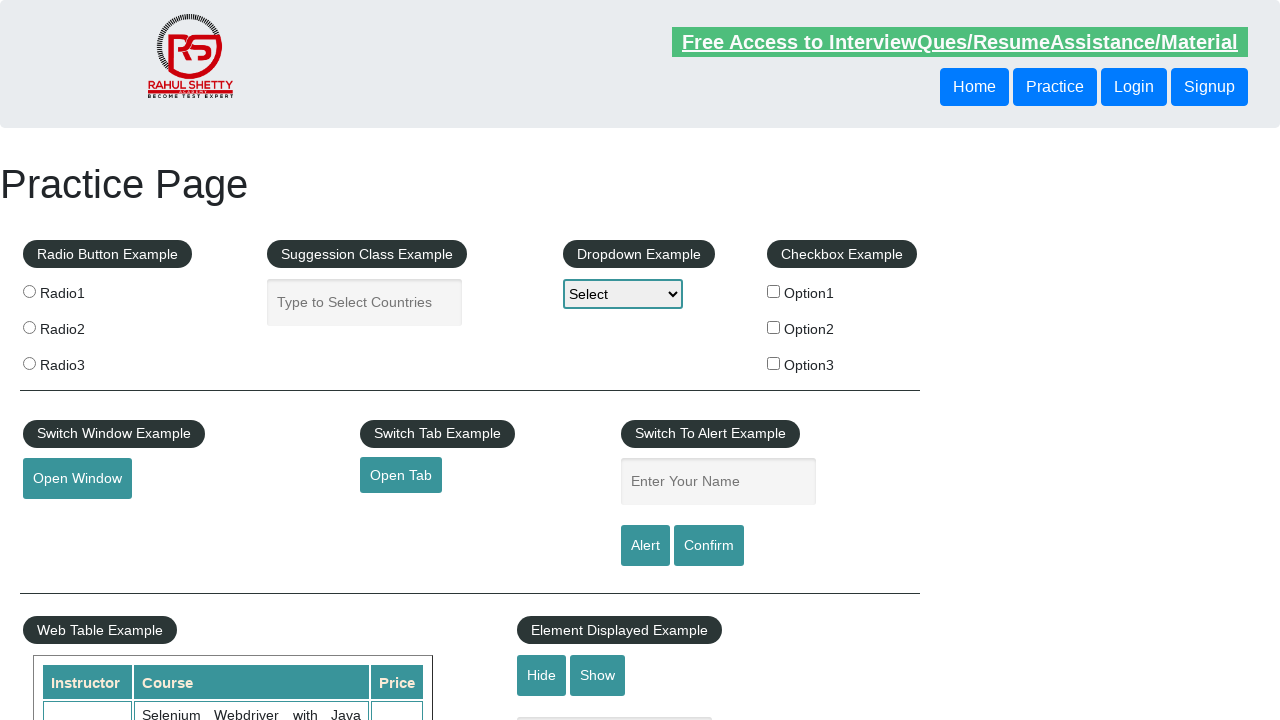

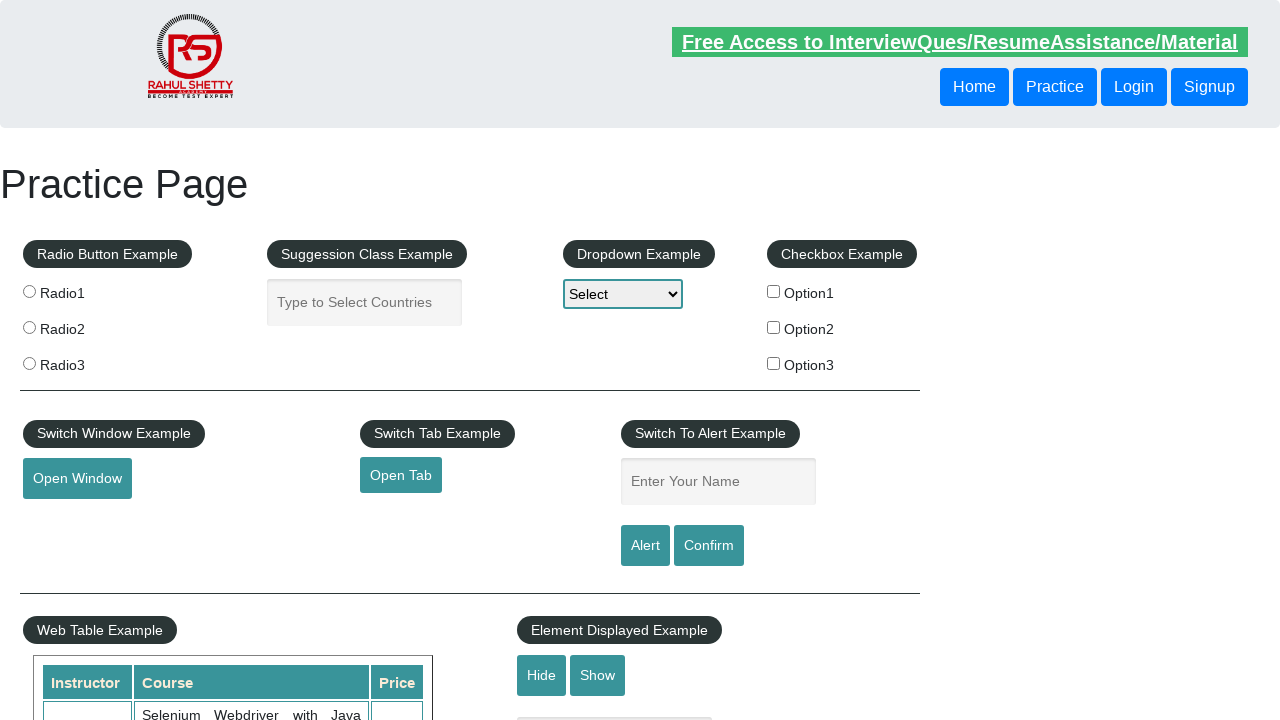